Tests radio button functionality by clicking on a radio button element

Starting URL: https://formy-project.herokuapp.com/radiobutton

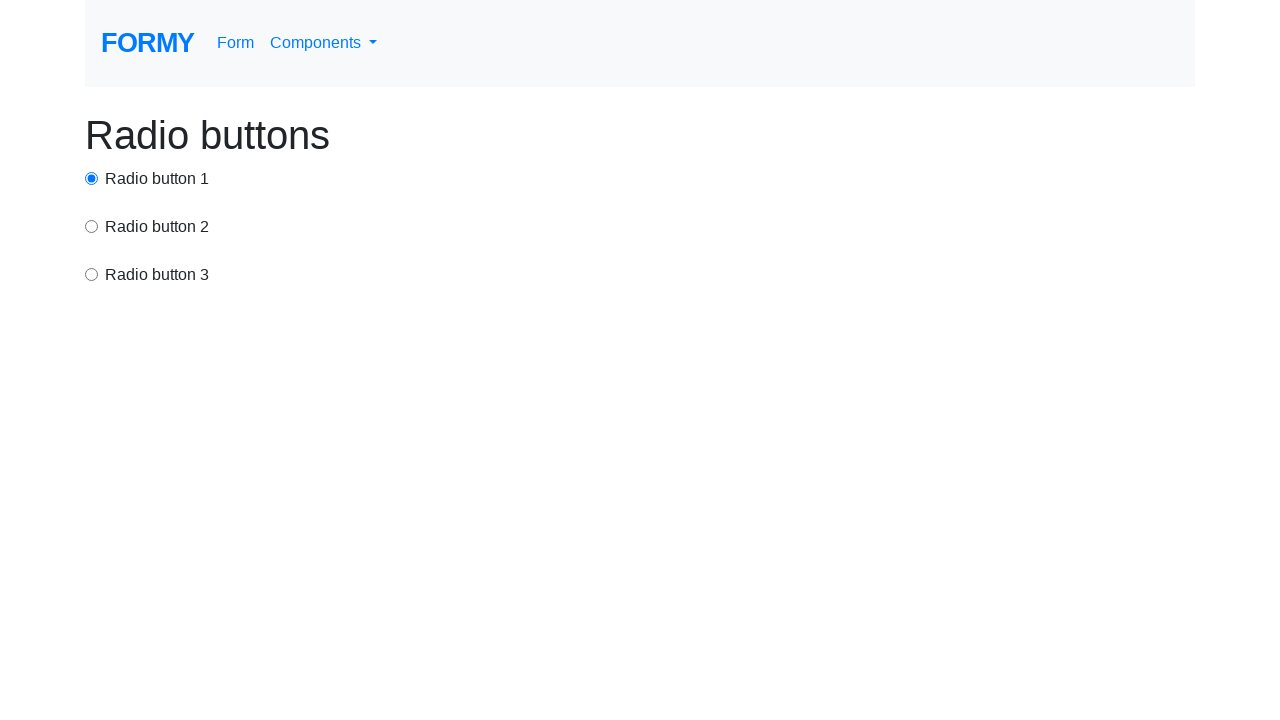

Clicked the first radio button element at (92, 178) on #radio-button-1
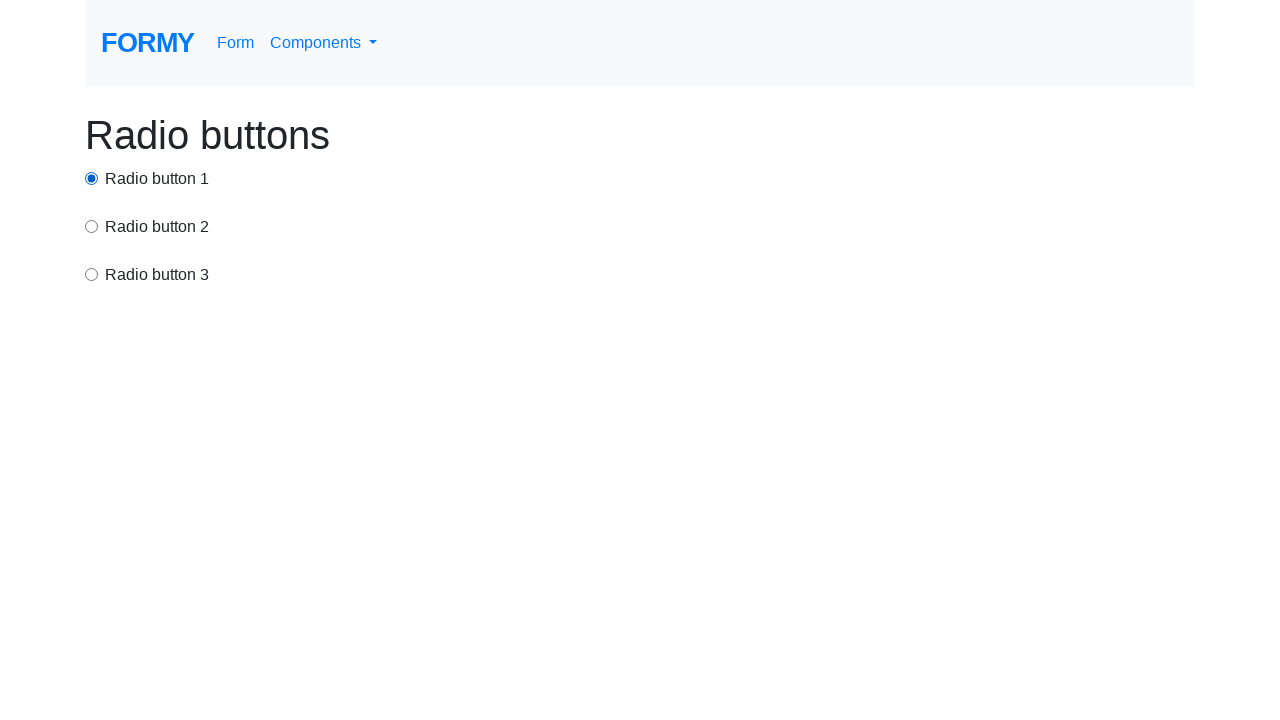

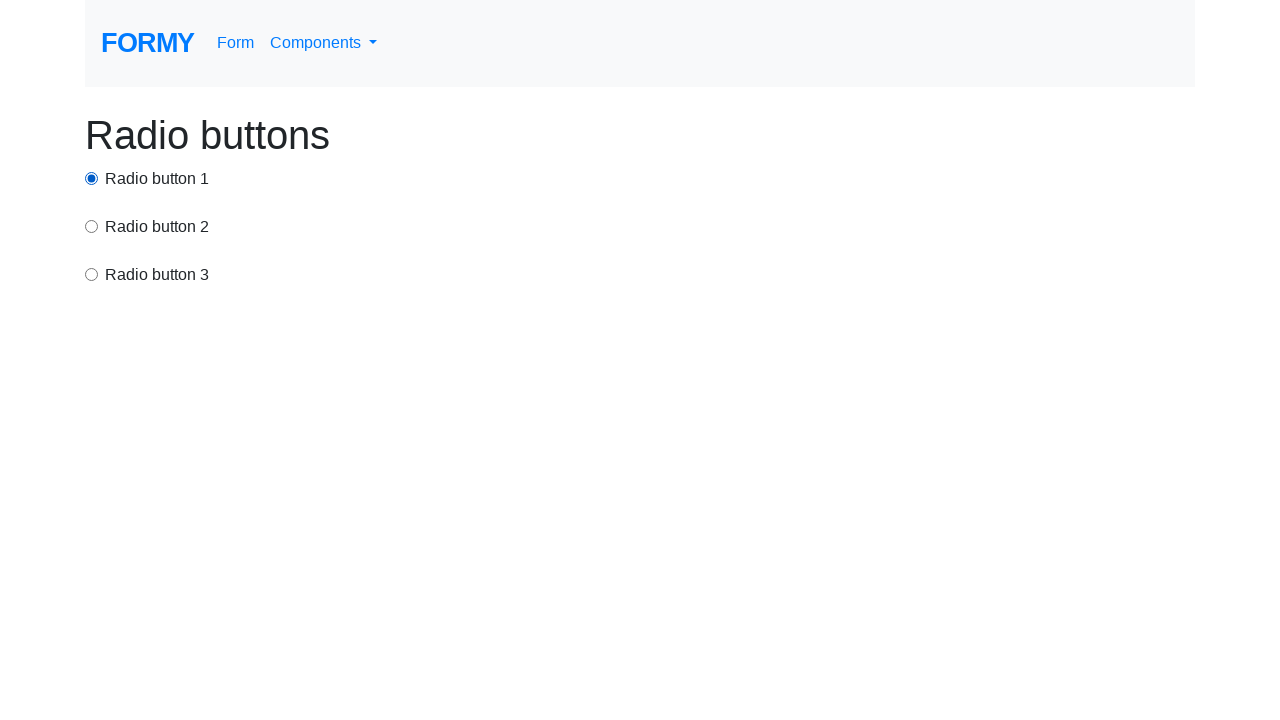